Verifies that double-clicking the 'Double Click Me' button displays the correct message in the console

Starting URL: https://demoqa.com

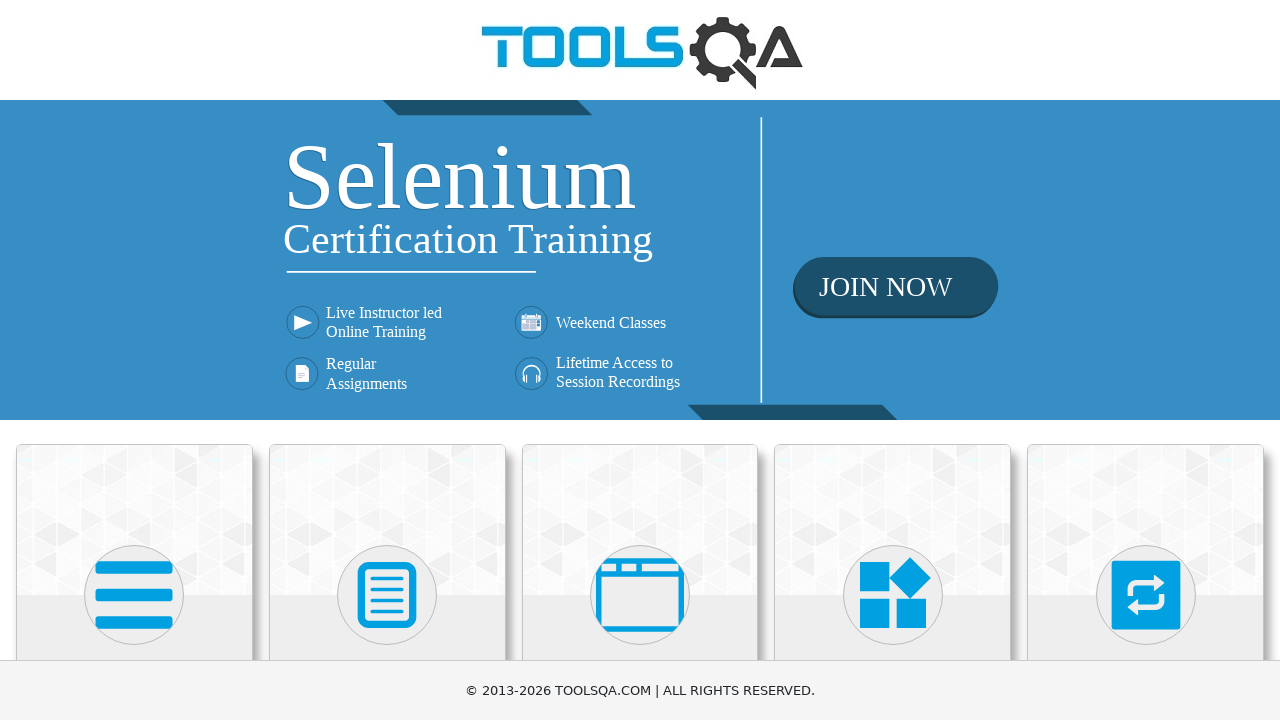

Navigated to https://demoqa.com
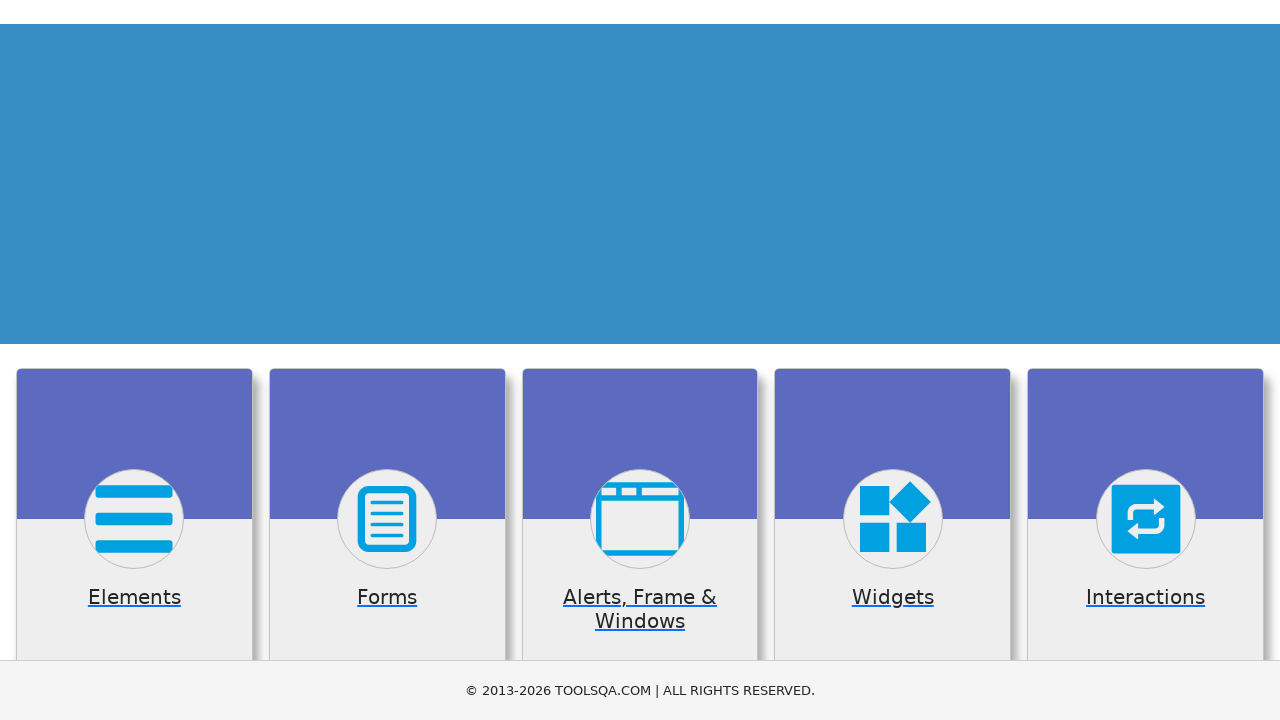

Clicked on Elements card at (134, 520) on div.card:has-text('Elements')
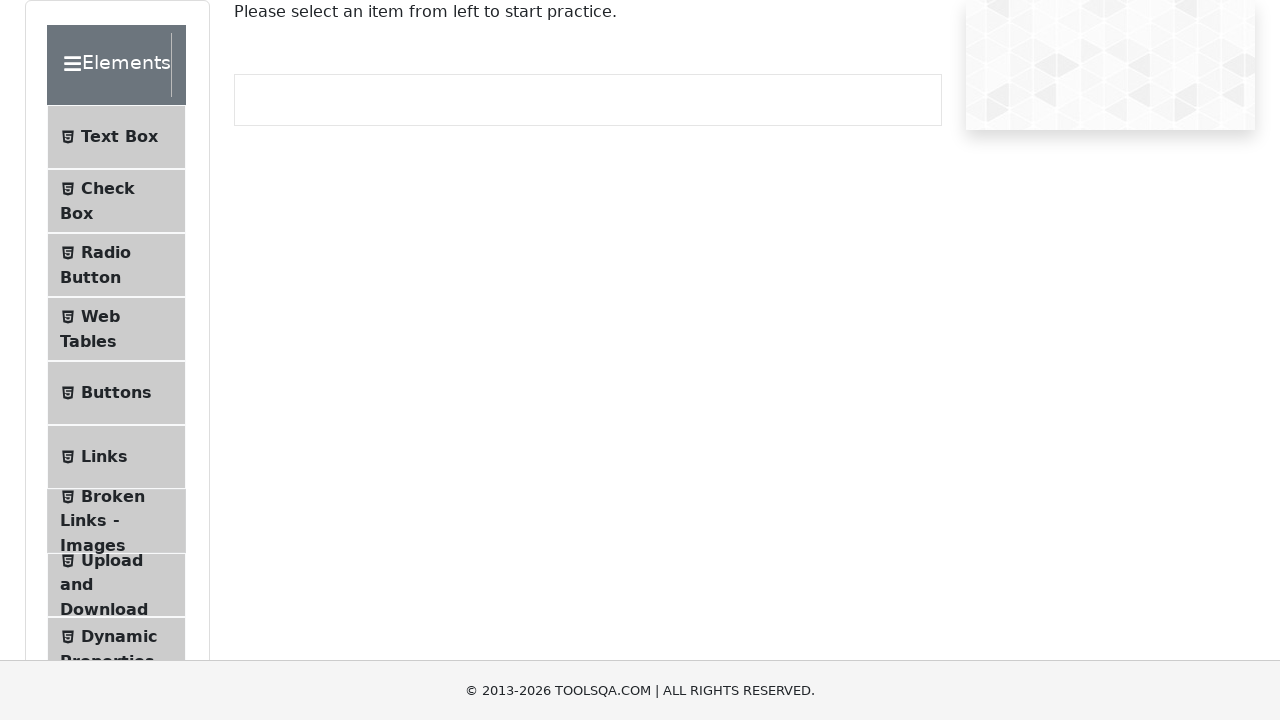

Clicked on Buttons menu item at (116, 393) on text=Buttons
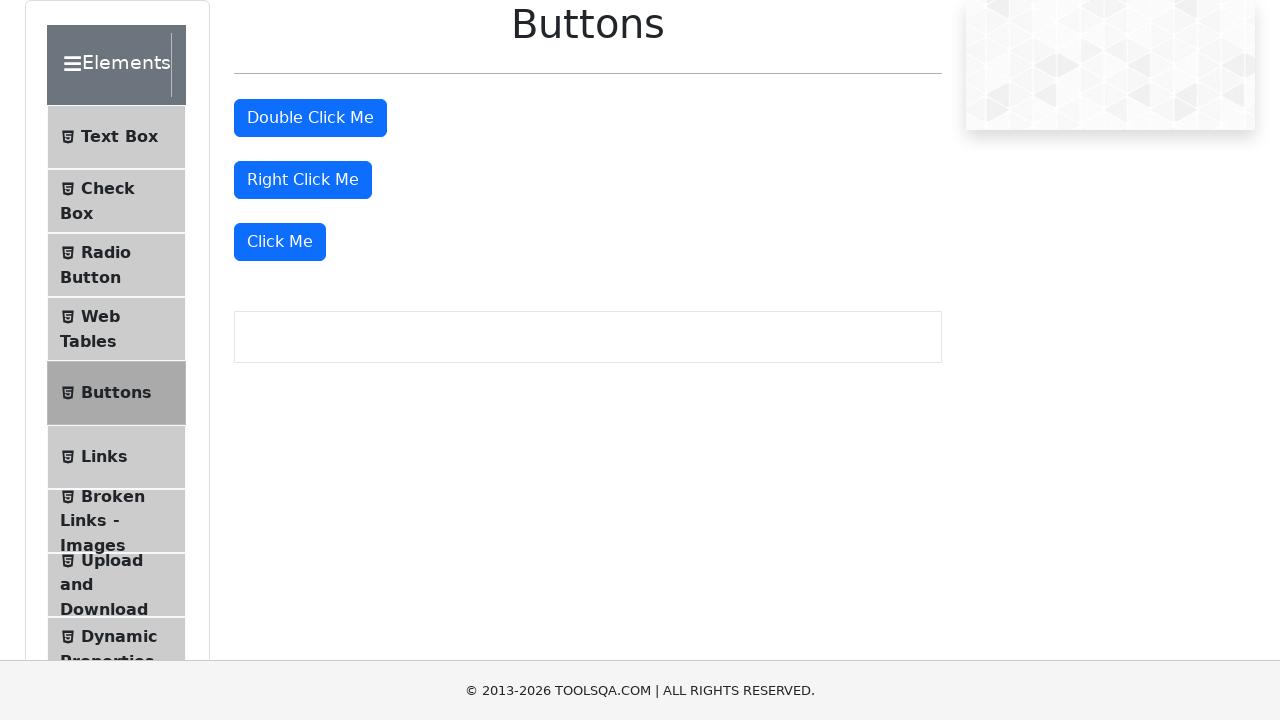

Double-clicked the 'Double Click Me' button at (310, 118) on #doubleClickBtn
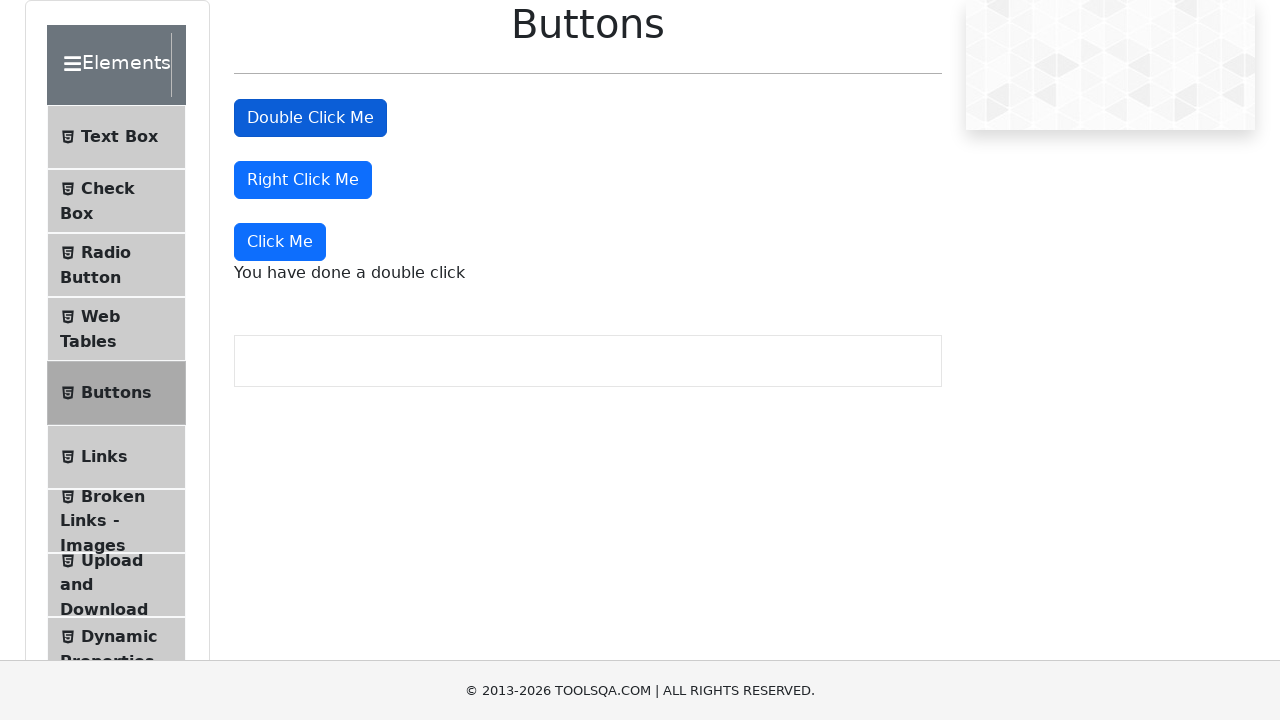

Verified that the double click message 'You have done a double click' appears in the console
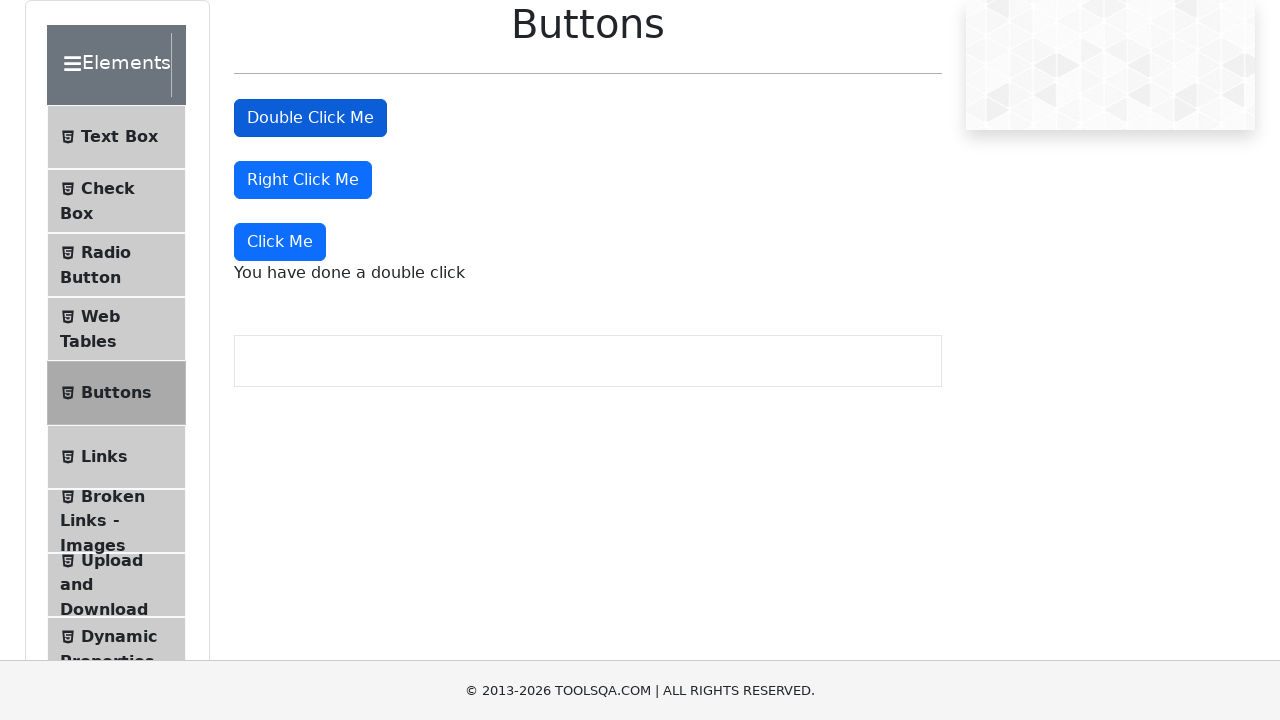

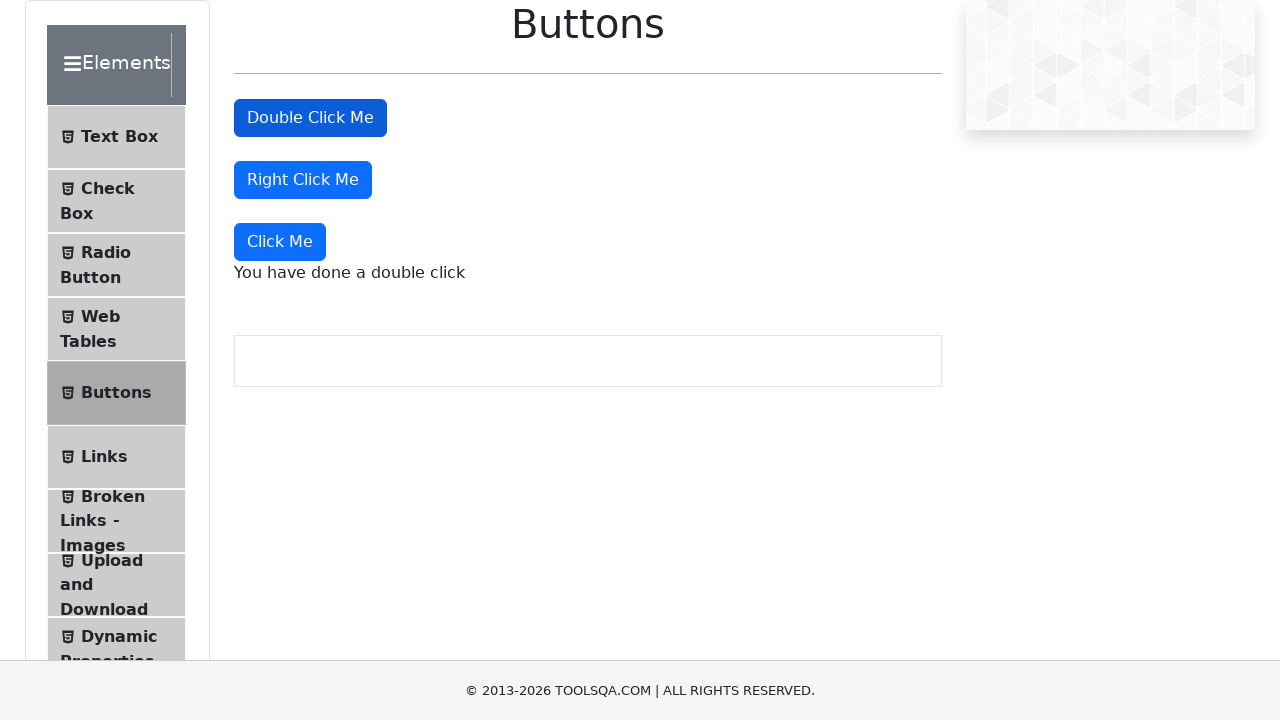